Tests the Python.org website search functionality by searching for "pycon" and verifying results are returned

Starting URL: http://www.python.org

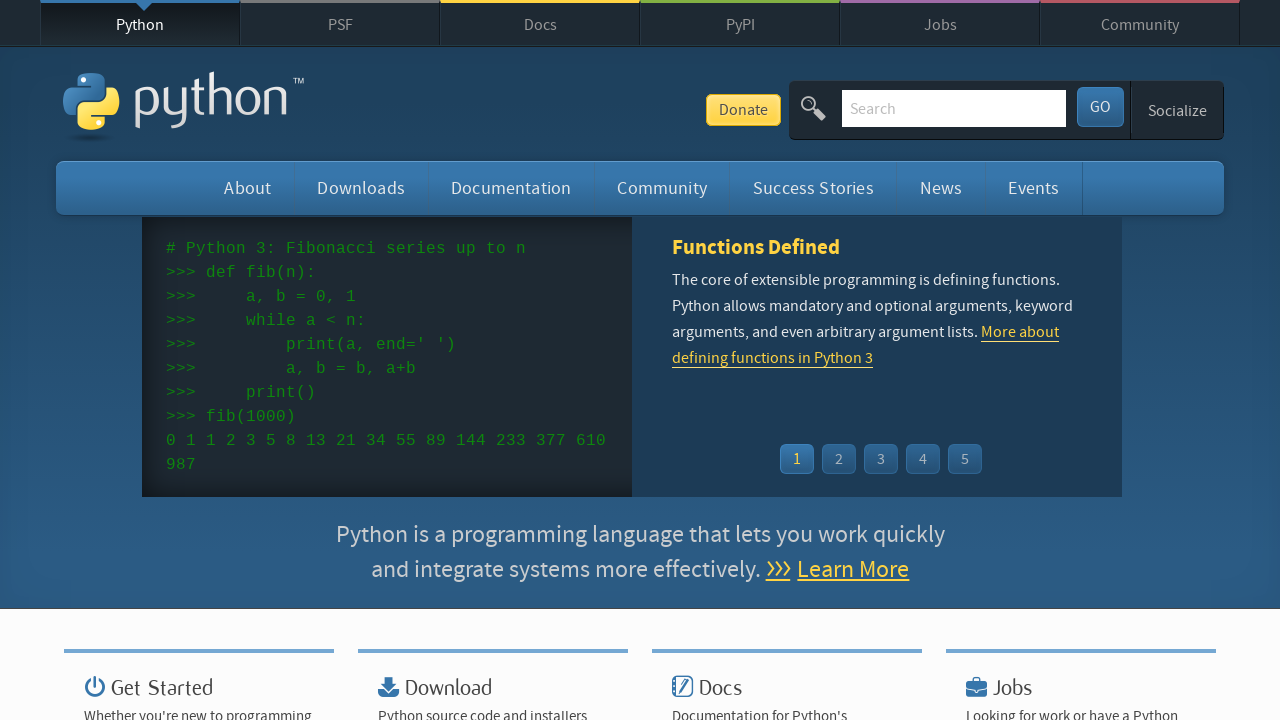

Verified 'Python' is in page title
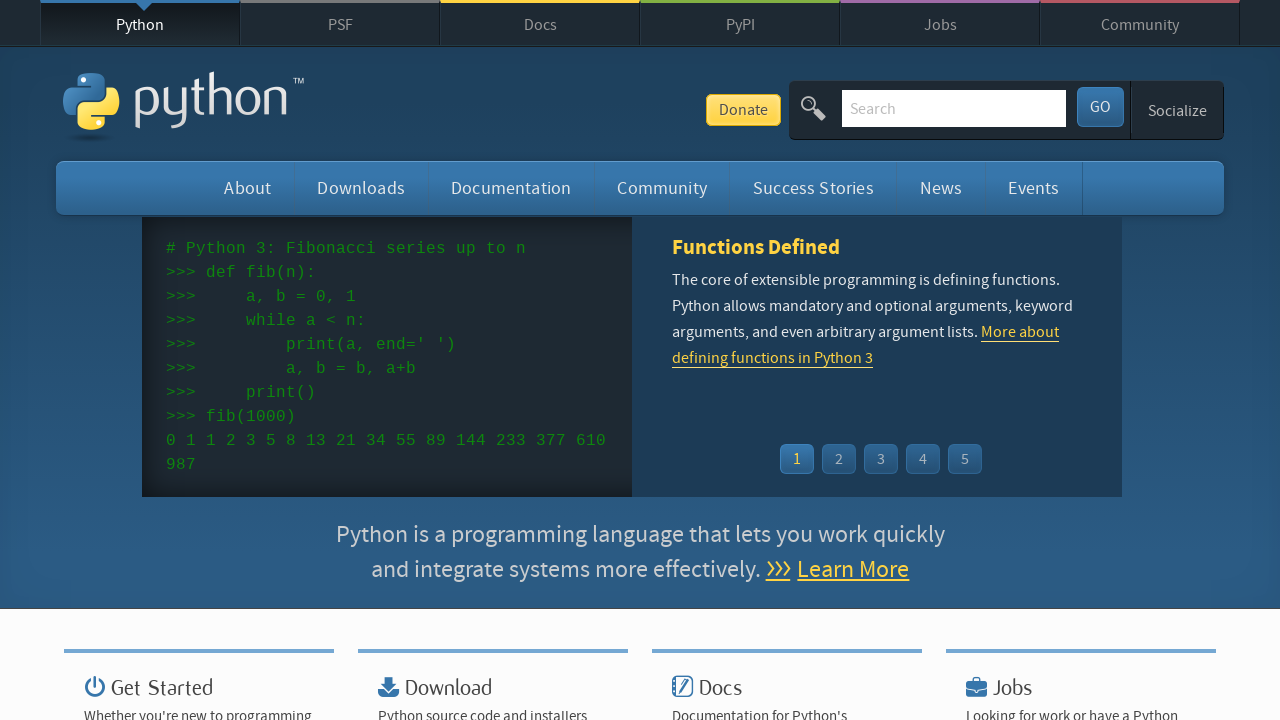

Cleared search input field on input[name='q']
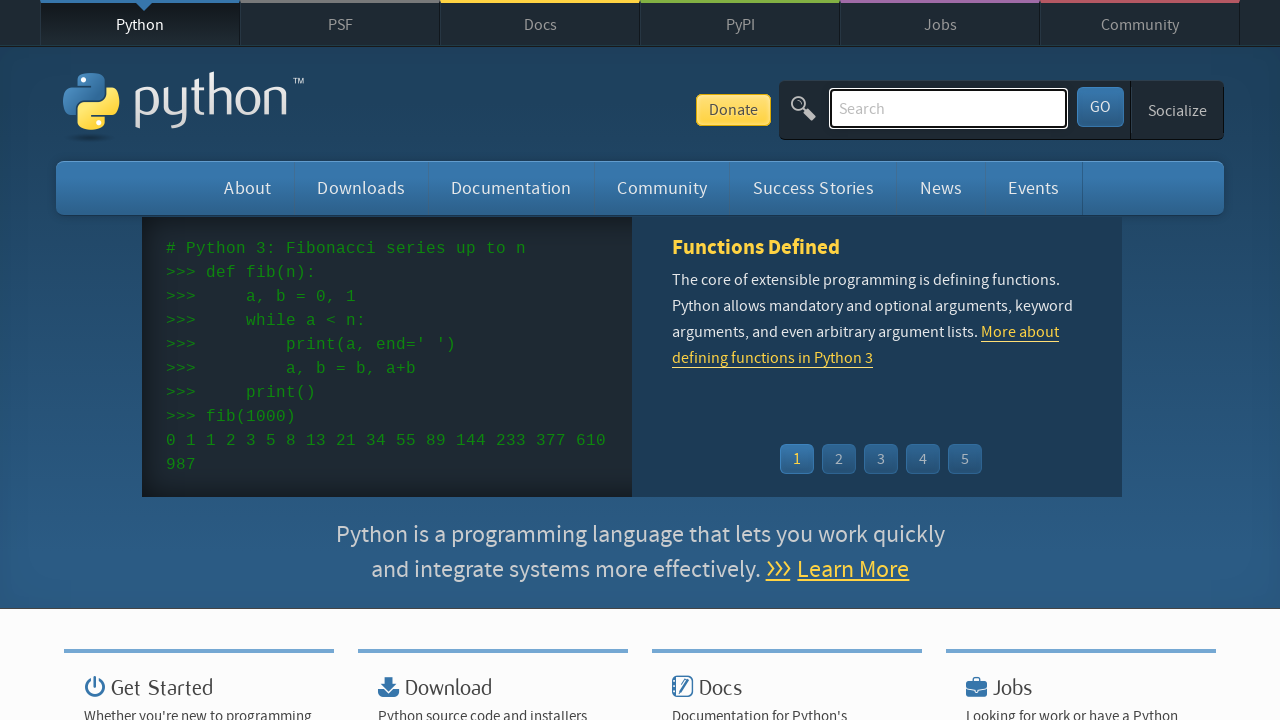

Filled search field with 'pycon' on input[name='q']
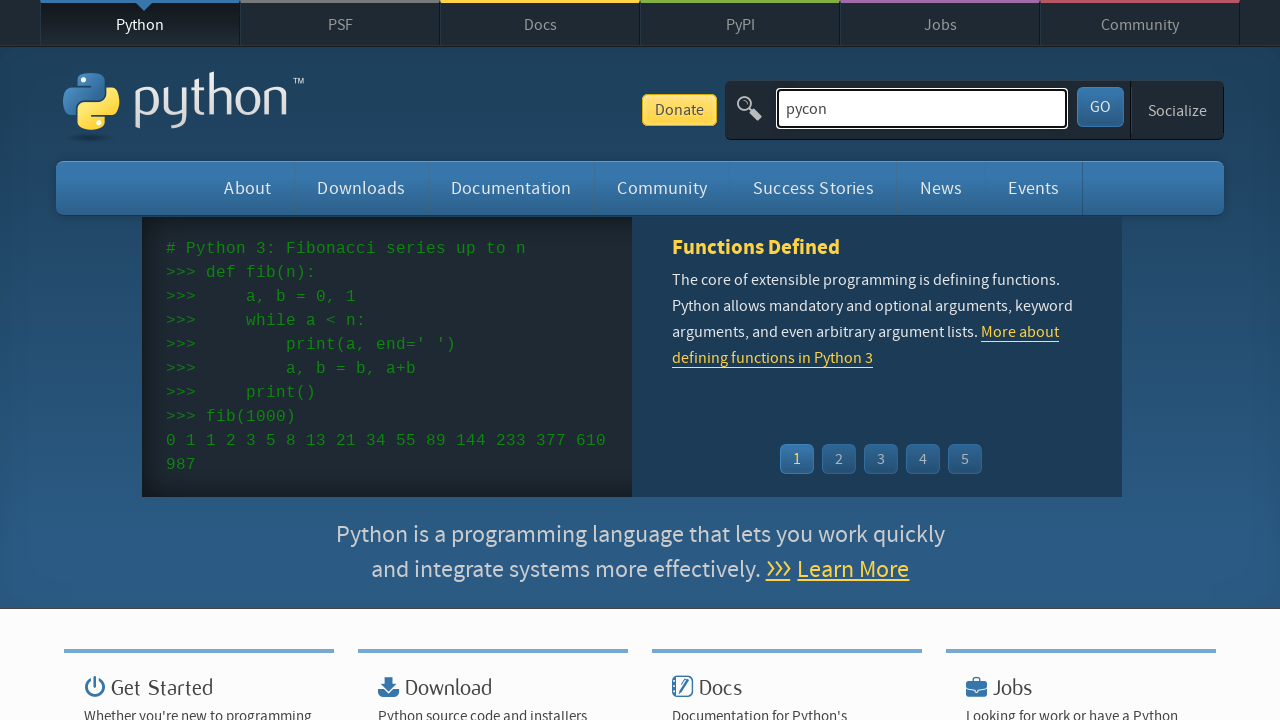

Pressed Enter to submit search on input[name='q']
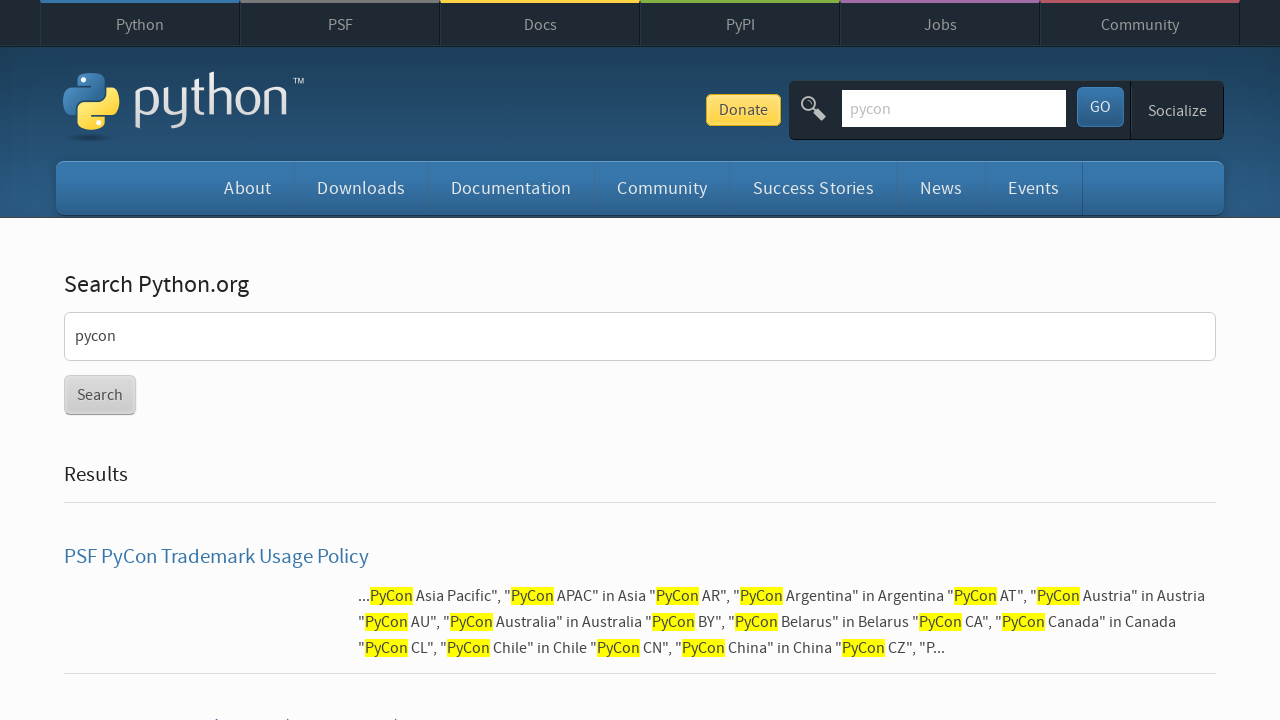

Waited for network idle state
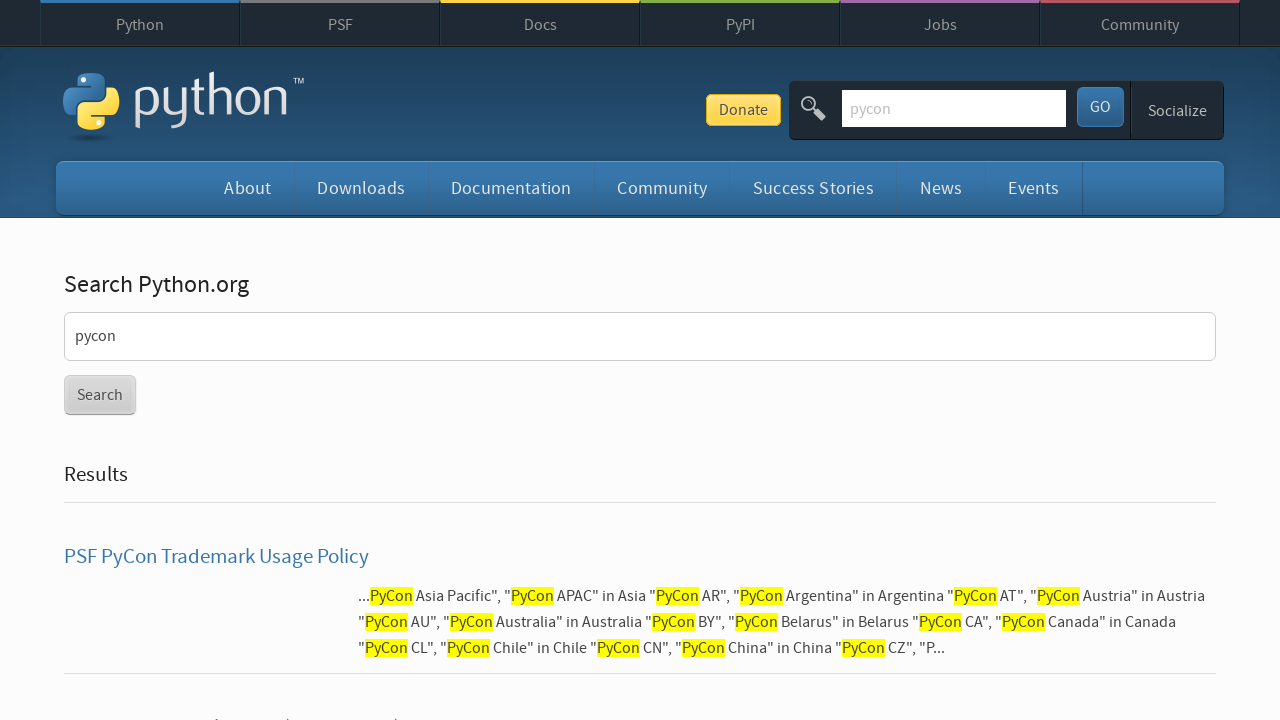

Verified search results were found (no 'No results found' message)
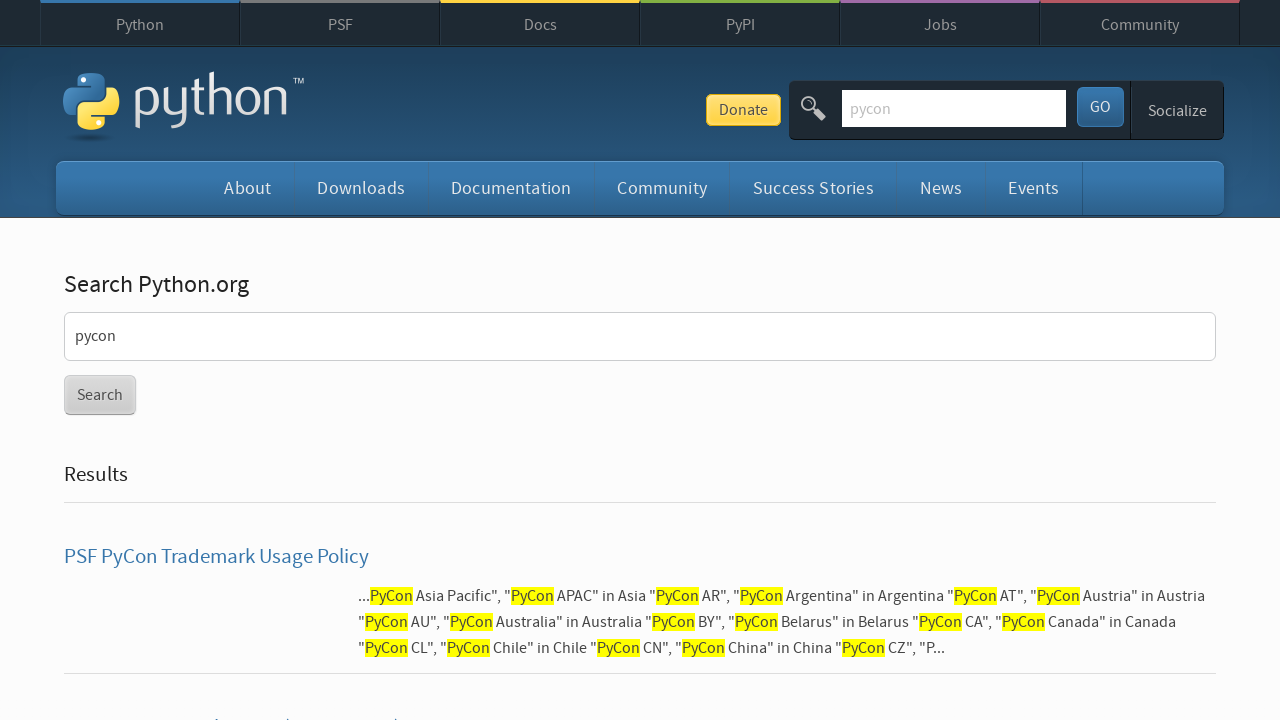

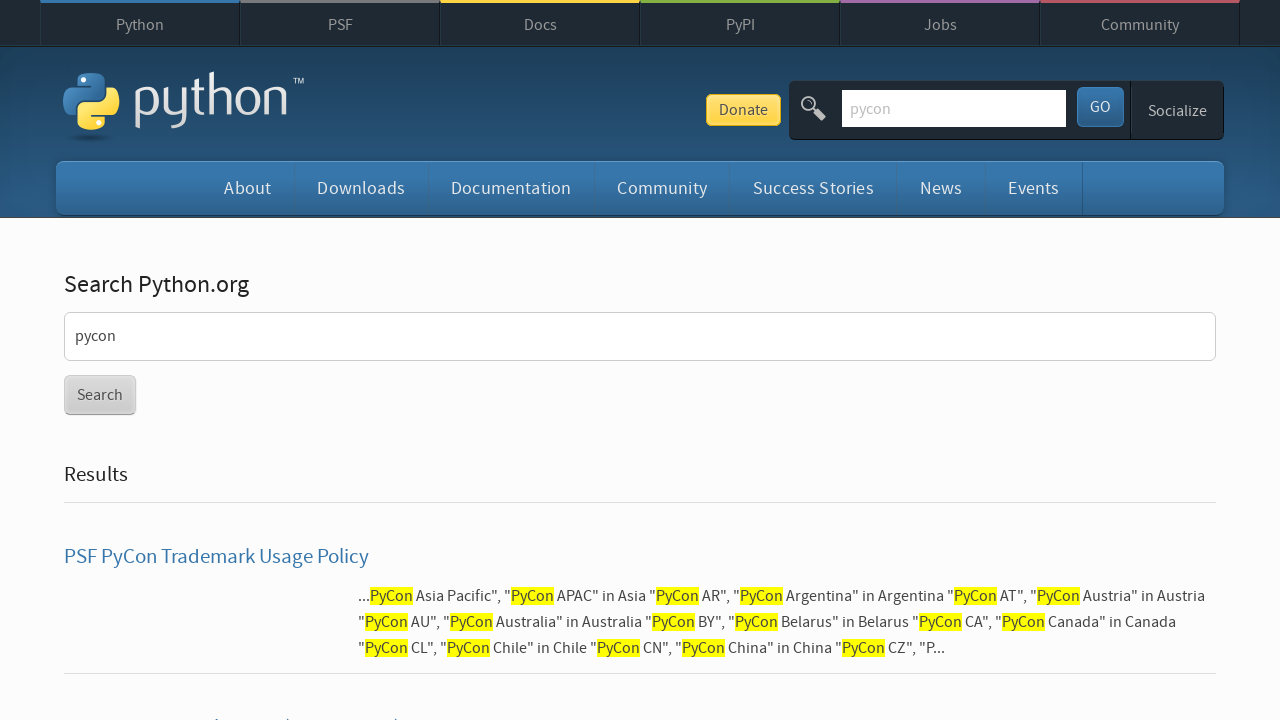